Tests handling JavaScript alert dialogs by clicking a button that triggers an alert and accepting it

Starting URL: https://www.selenium.dev/documentation/webdriver/interactions/alerts/

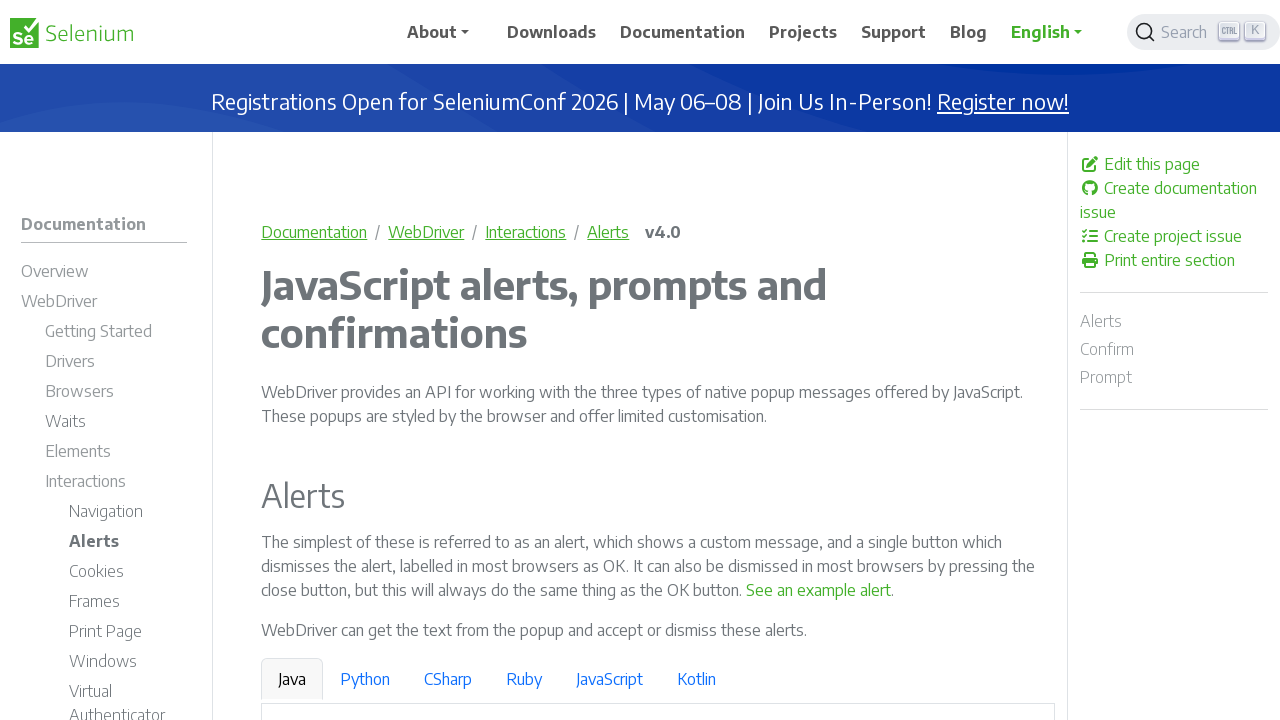

Set up dialog handler to accept alert dialogs
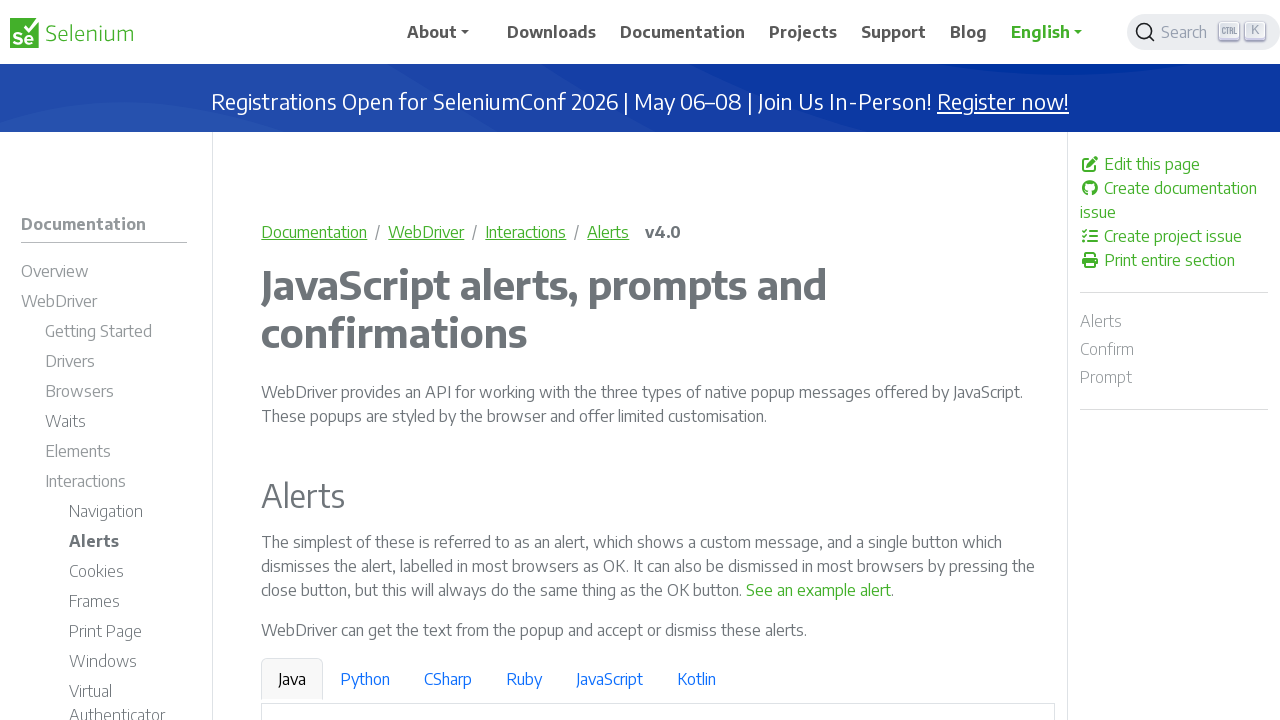

Clicked button to trigger alert dialog at (819, 590) on internal:text="See an example alert"s
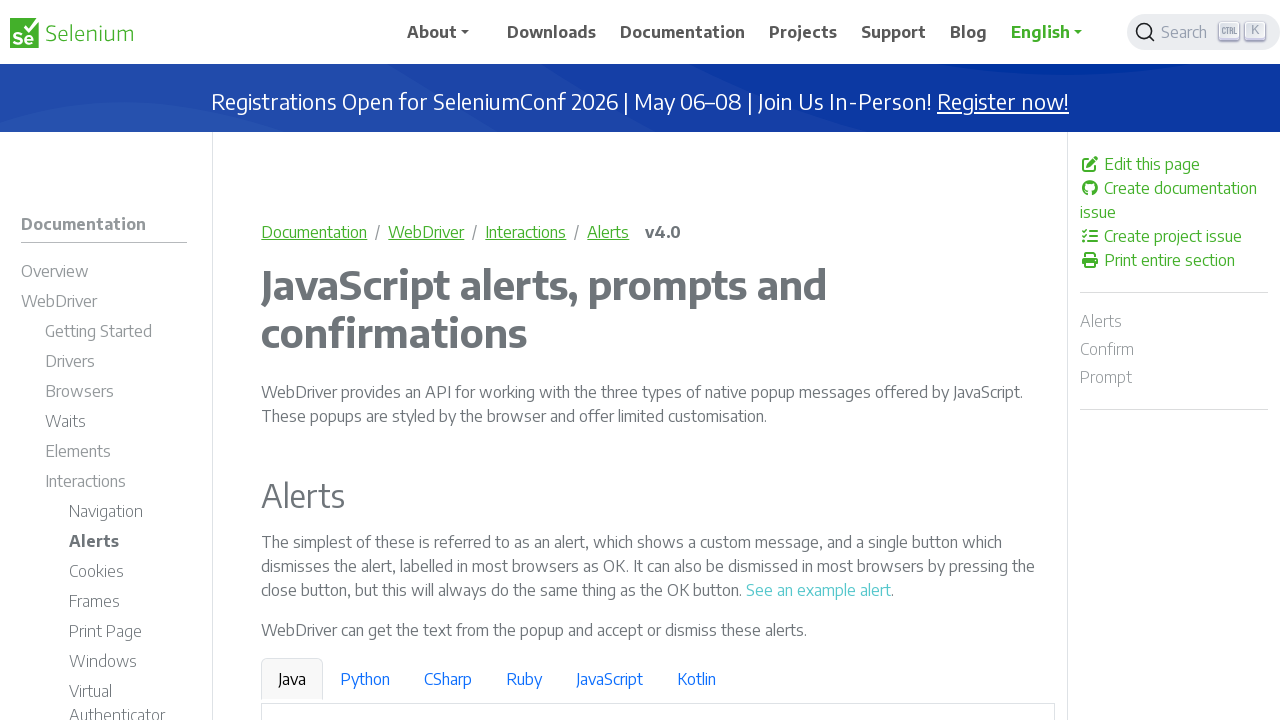

Waited for alert dialog to be processed
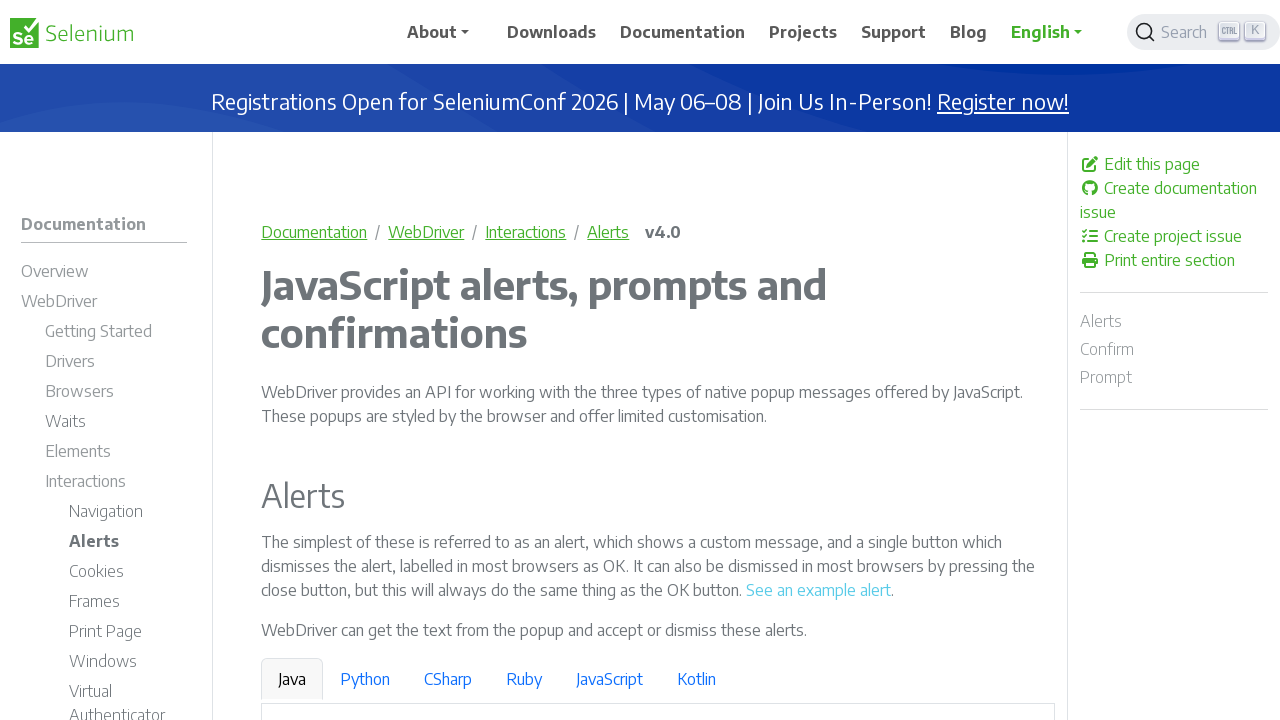

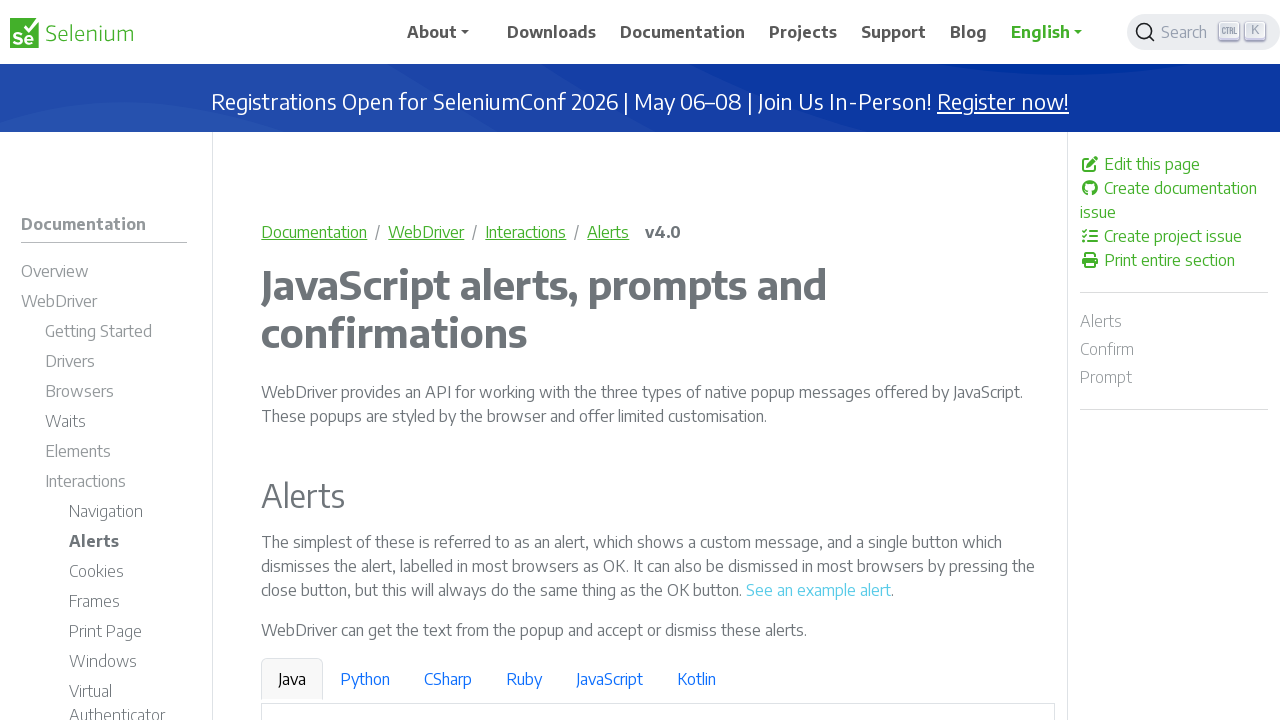